Tests drag-and-drop-by-offset action by dragging a source element to a specific offset position

Starting URL: https://crossbrowsertesting.github.io/drag-and-drop

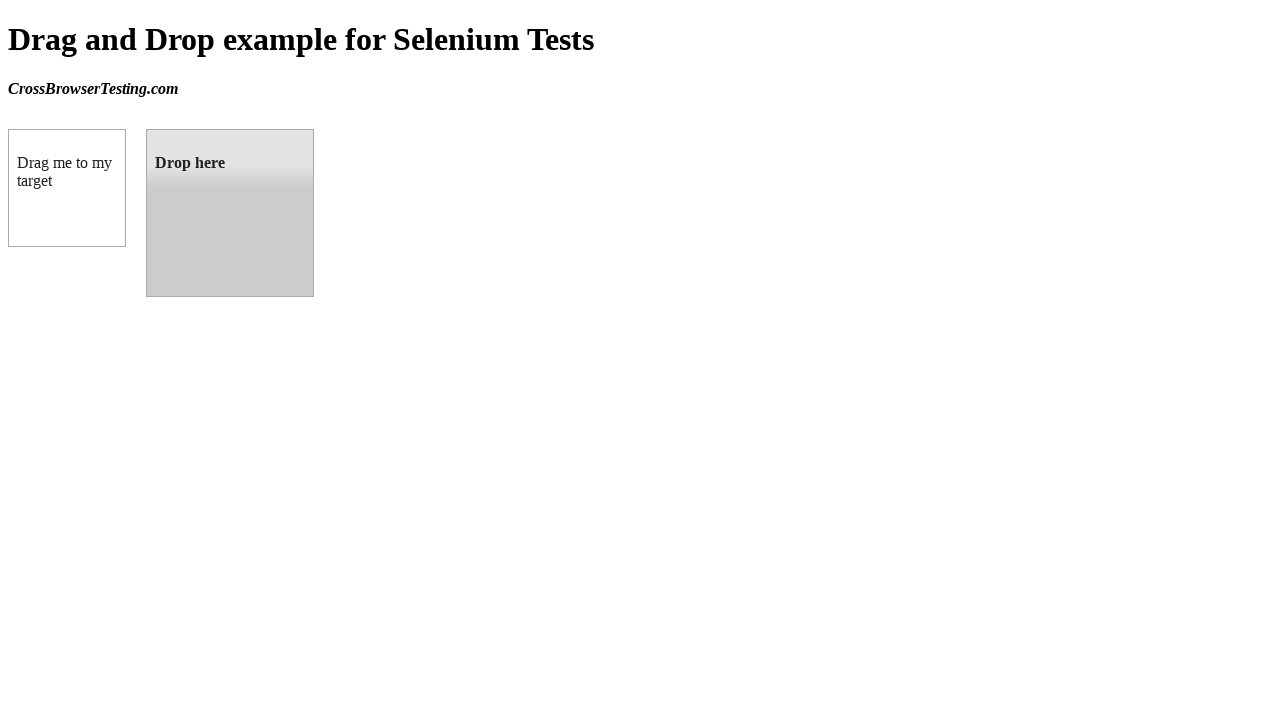

Located source element (draggable box A)
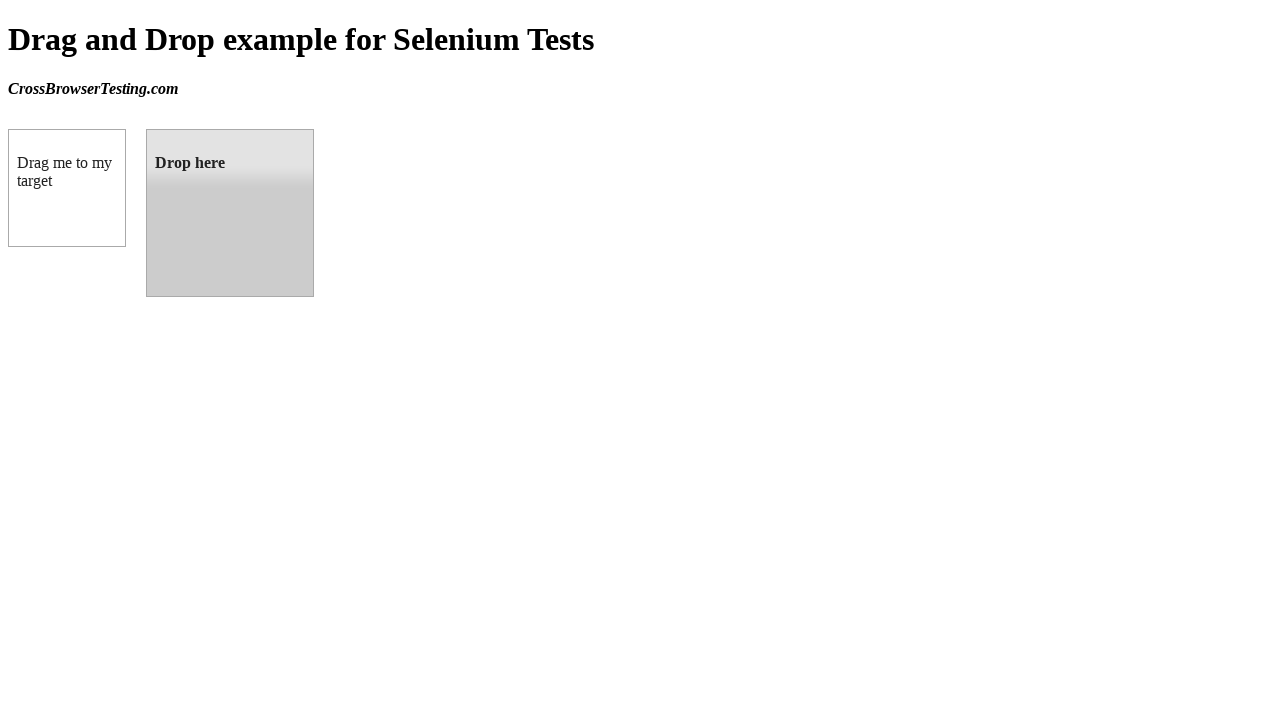

Located target element (droppable box)
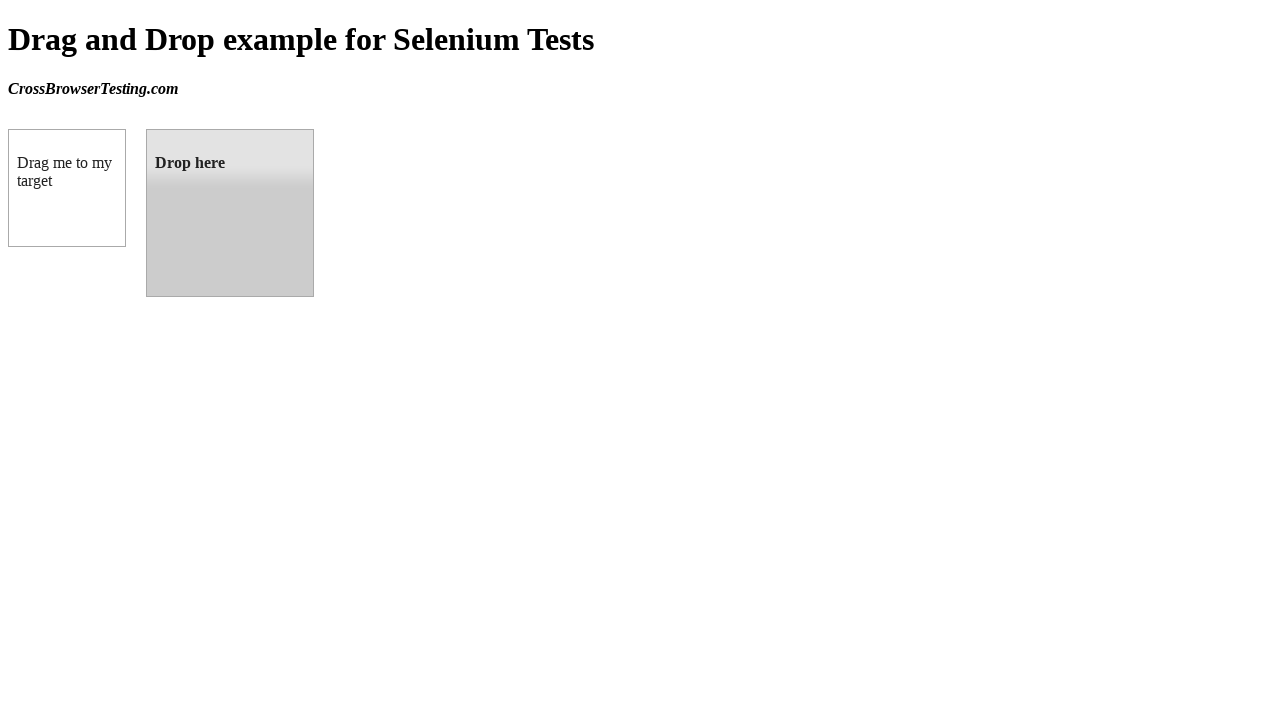

Retrieved bounding box coordinates of target element
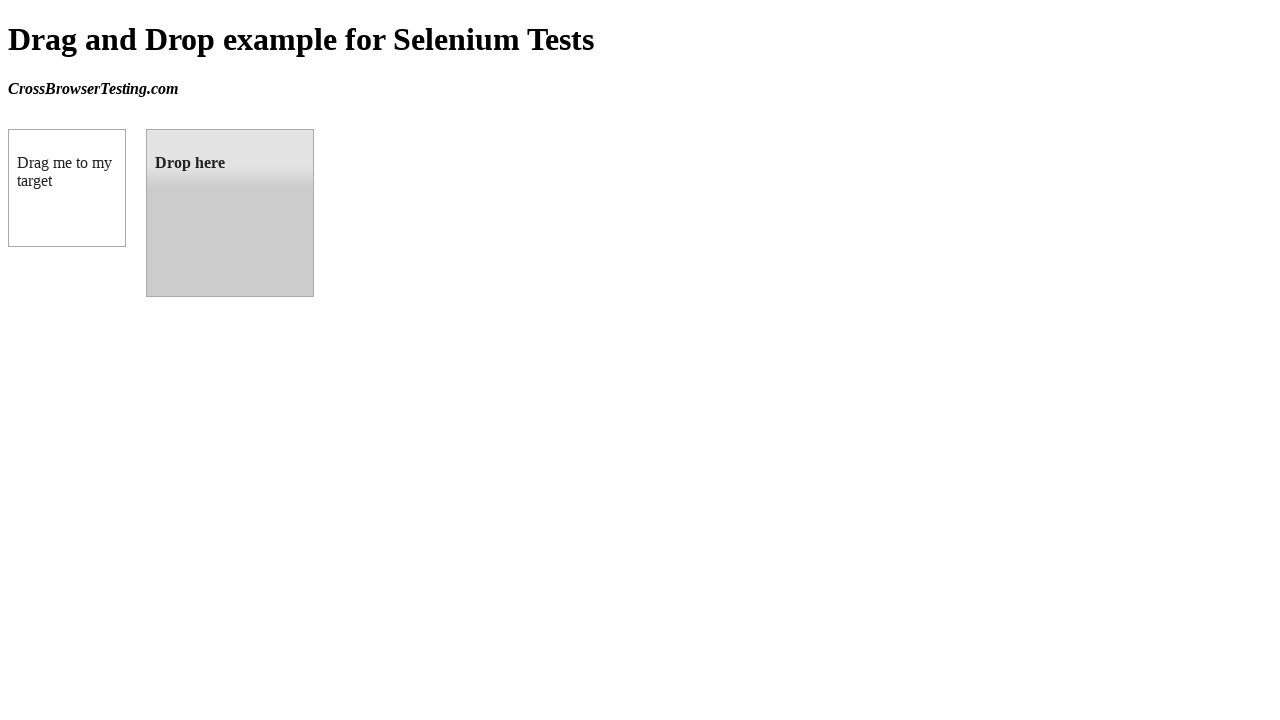

Dragged source element to target element at (230, 213)
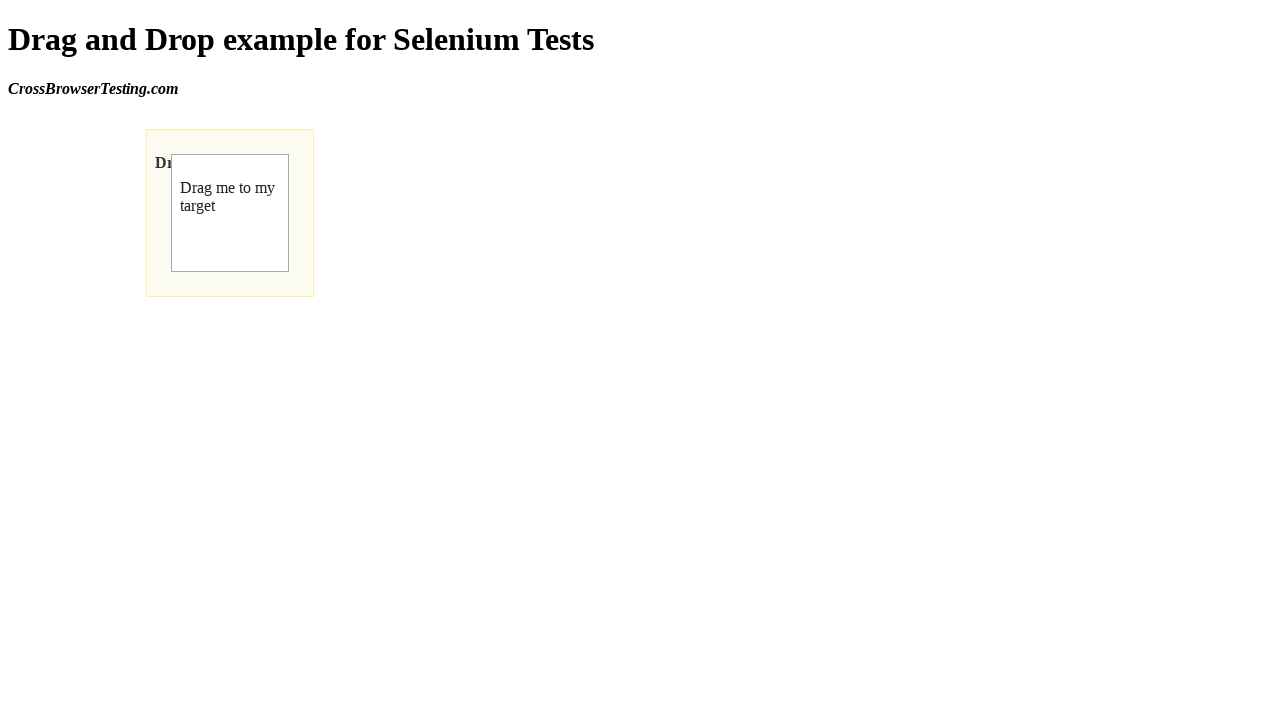

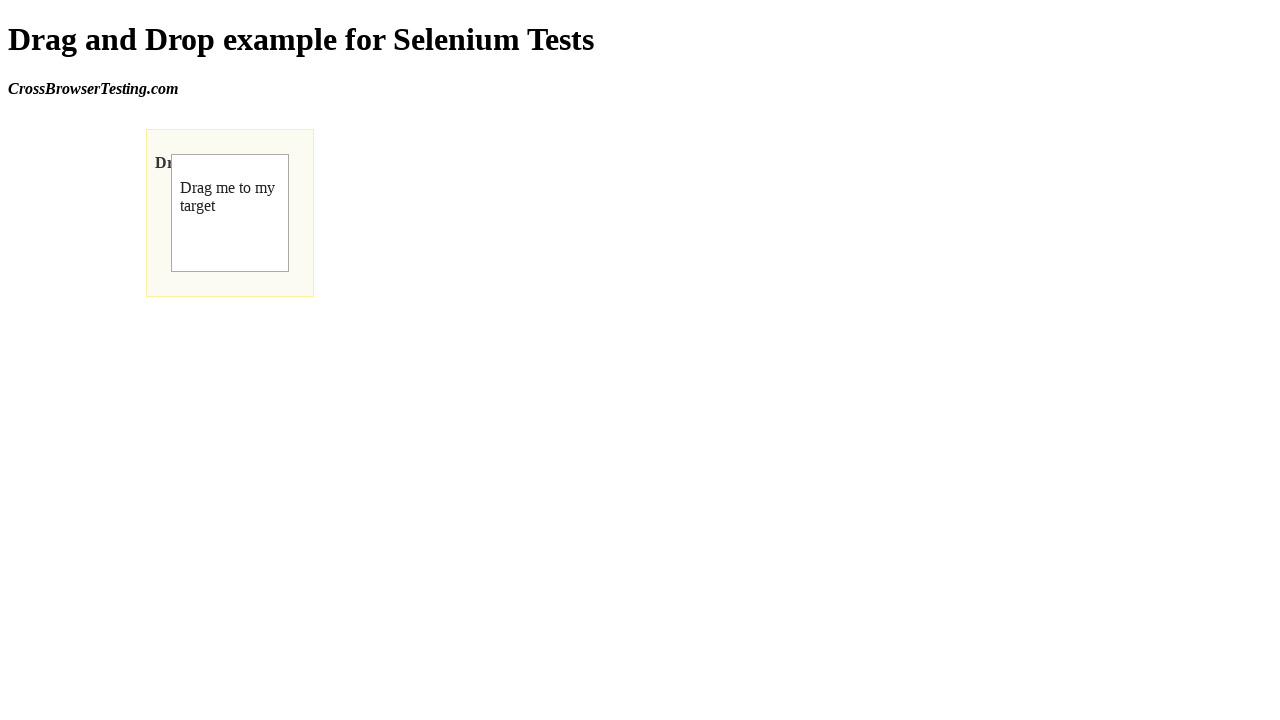